Tests iframe handling by navigating to a frames demo page, switching to an iframe, and filling out a form with username and password fields

Starting URL: https://demoapps.qspiders.com/ui?scenario=1

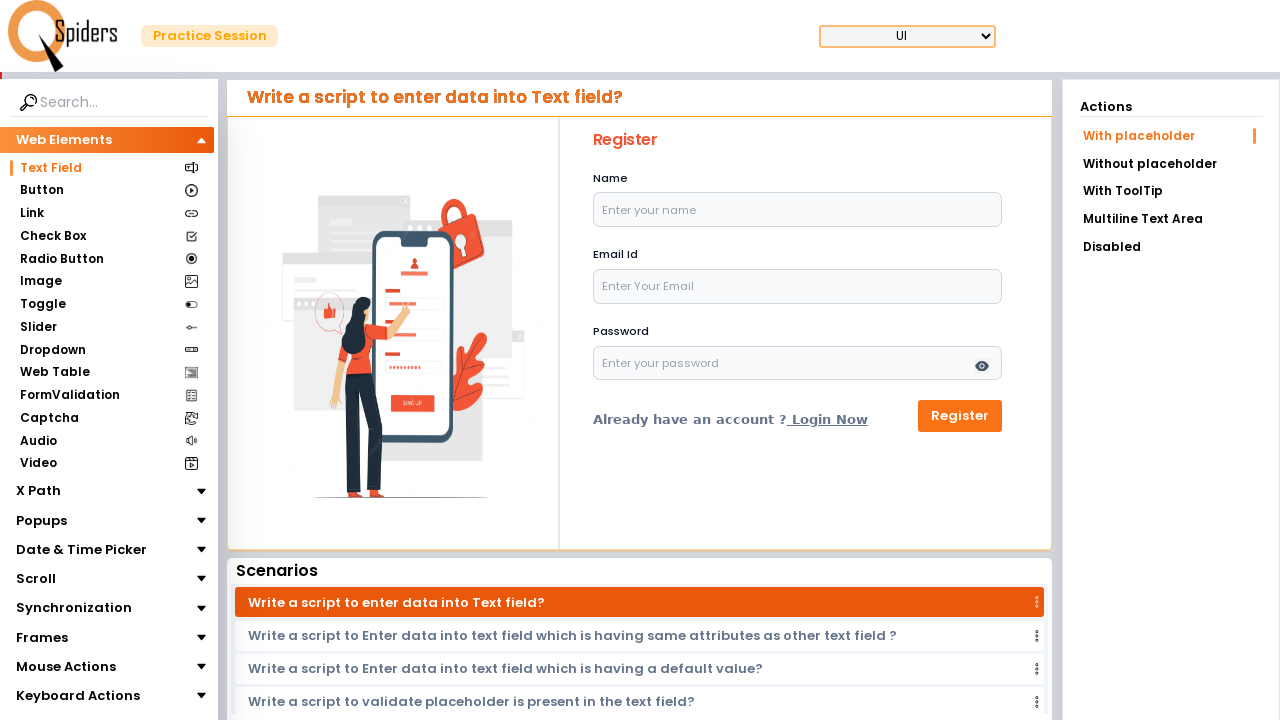

Clicked on Frames section at (42, 637) on xpath=//section[.='Frames']
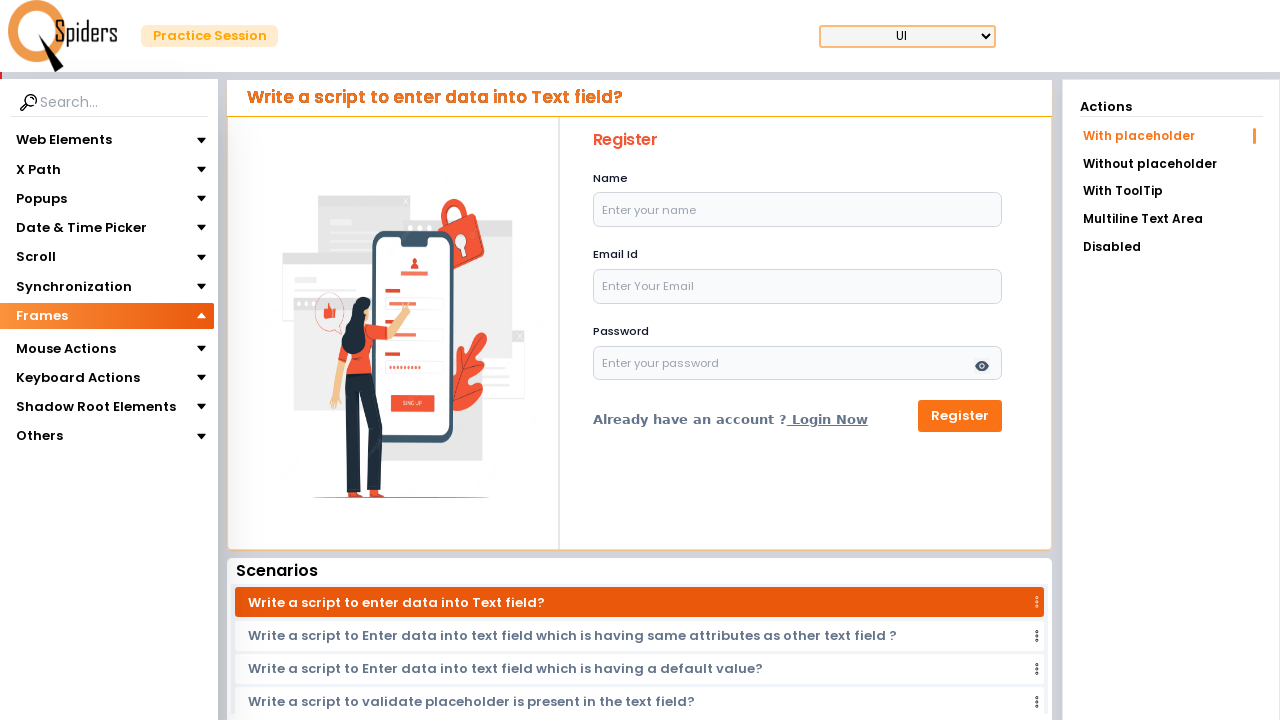

Clicked on iframes section at (44, 343) on xpath=//section[.='iframes']
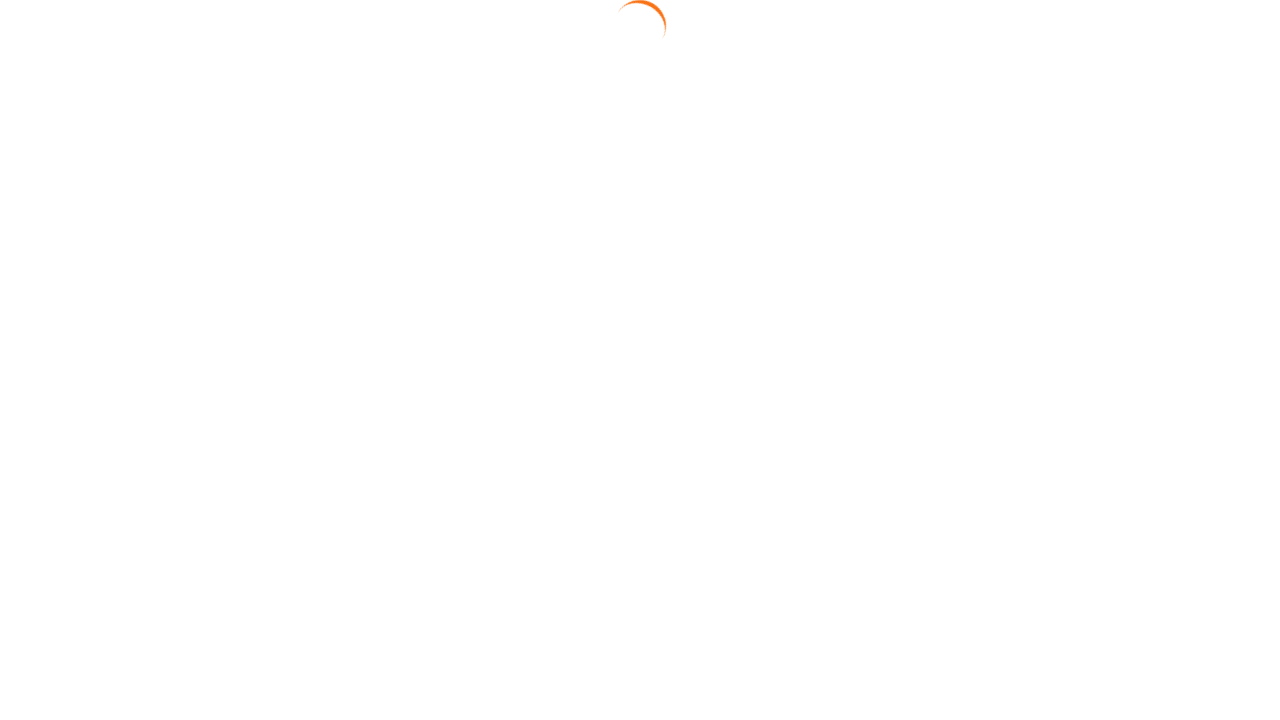

Waited for iframe to load
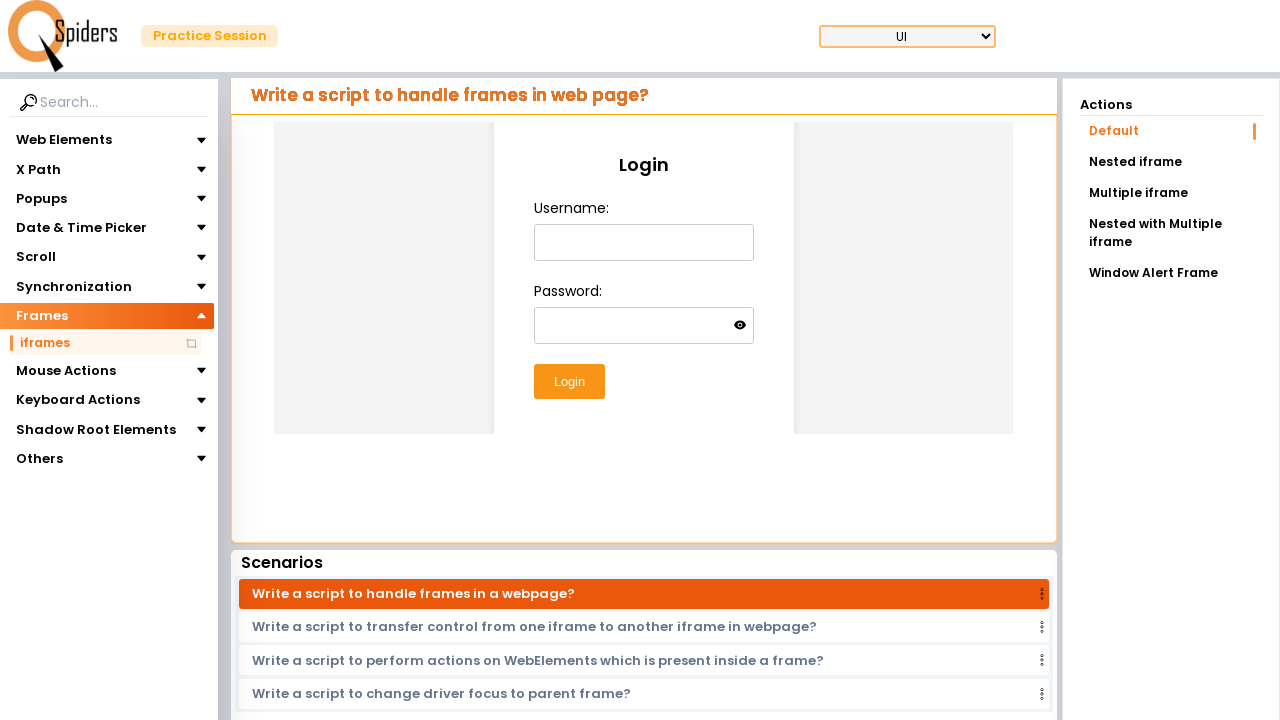

Located and switched to first iframe
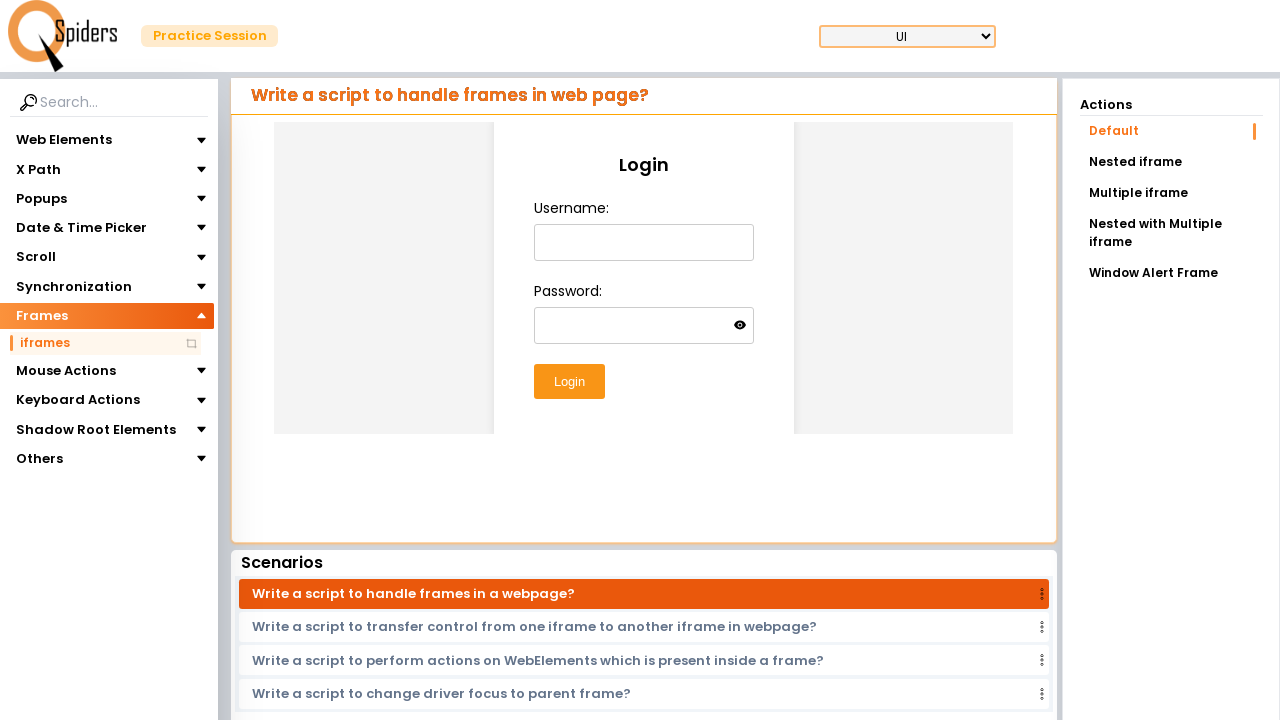

Filled username field with 'testuser456' on iframe >> nth=0 >> internal:control=enter-frame >> #username
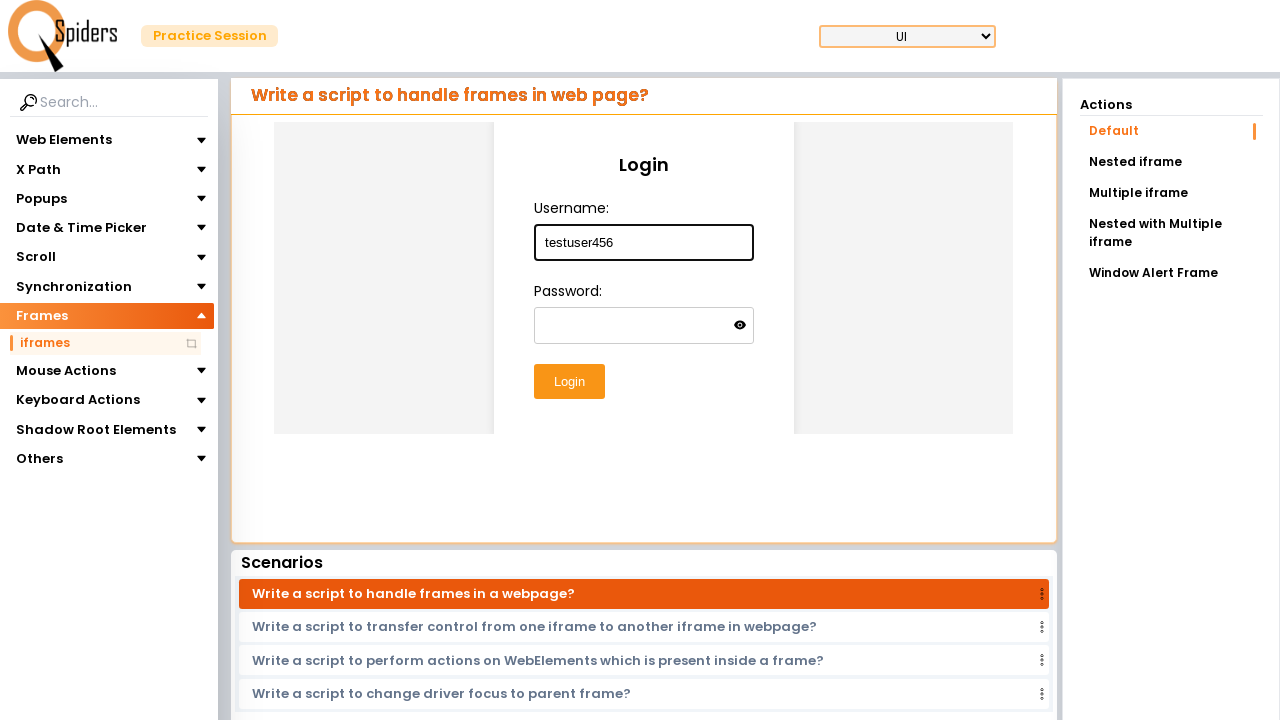

Filled password field with 'testpass789' on iframe >> nth=0 >> internal:control=enter-frame >> #password
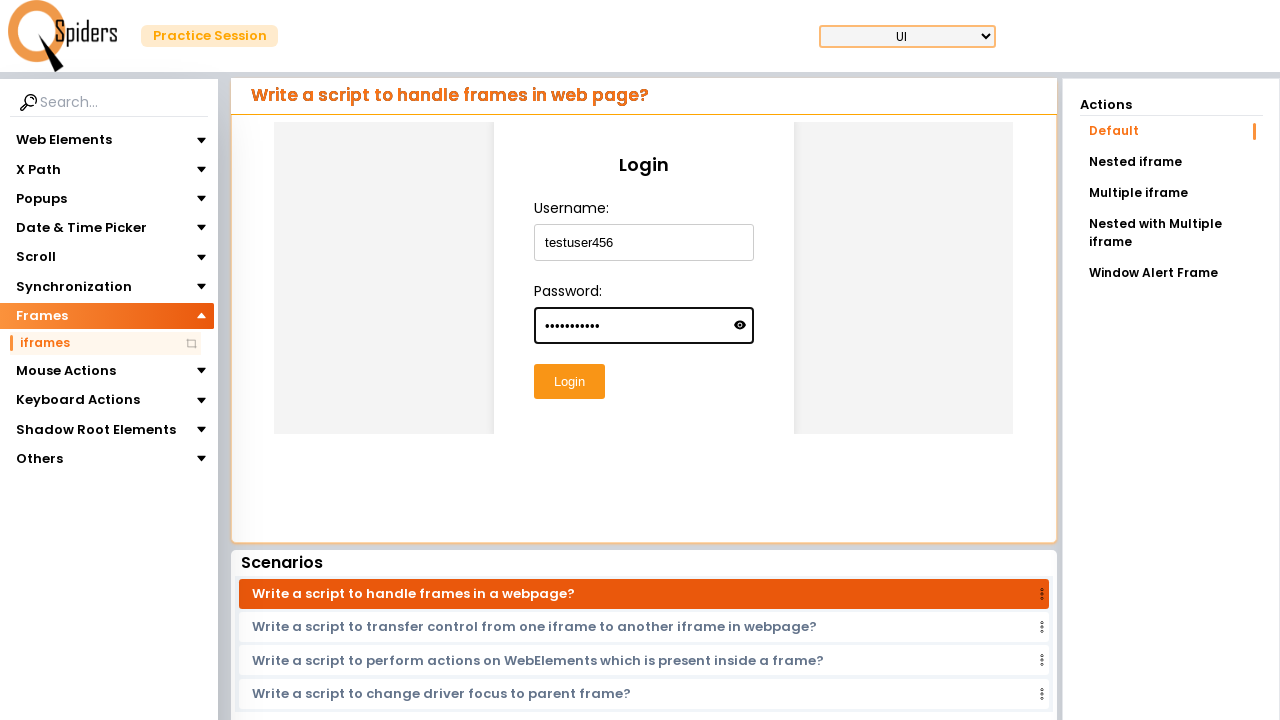

Clicked submit button to submit form at (569, 382) on iframe >> nth=0 >> internal:control=enter-frame >> #submitButton
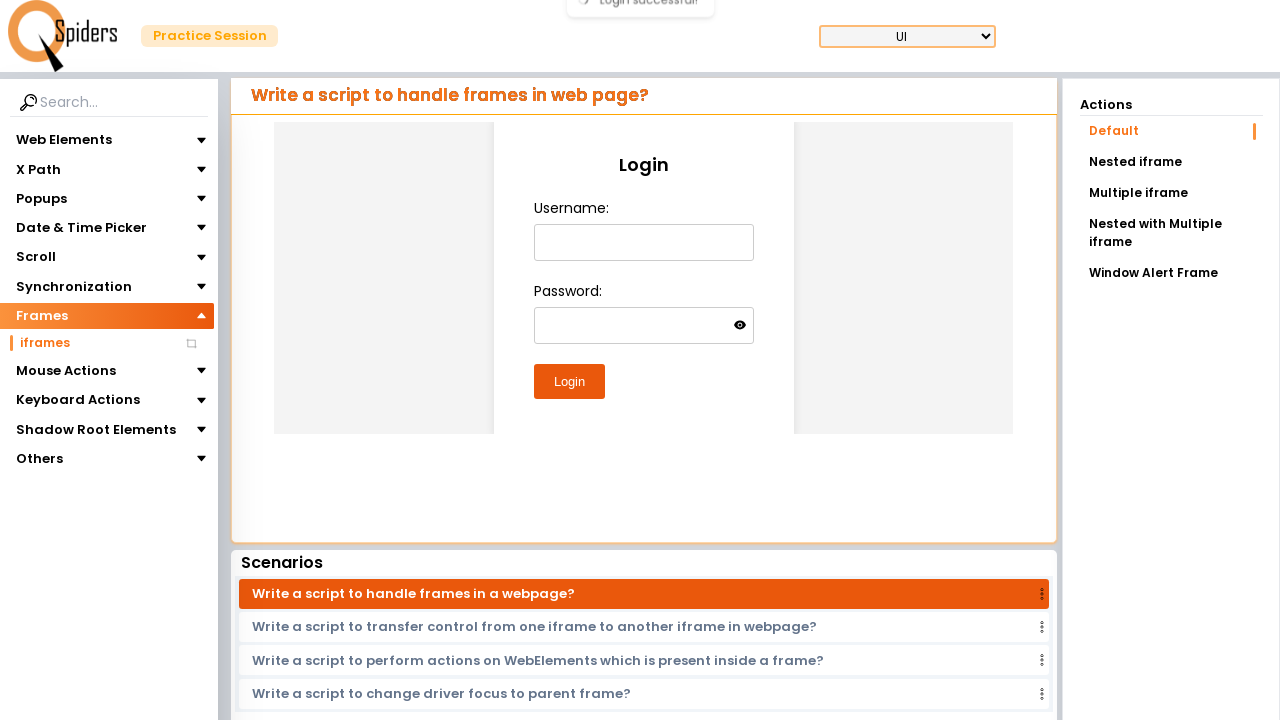

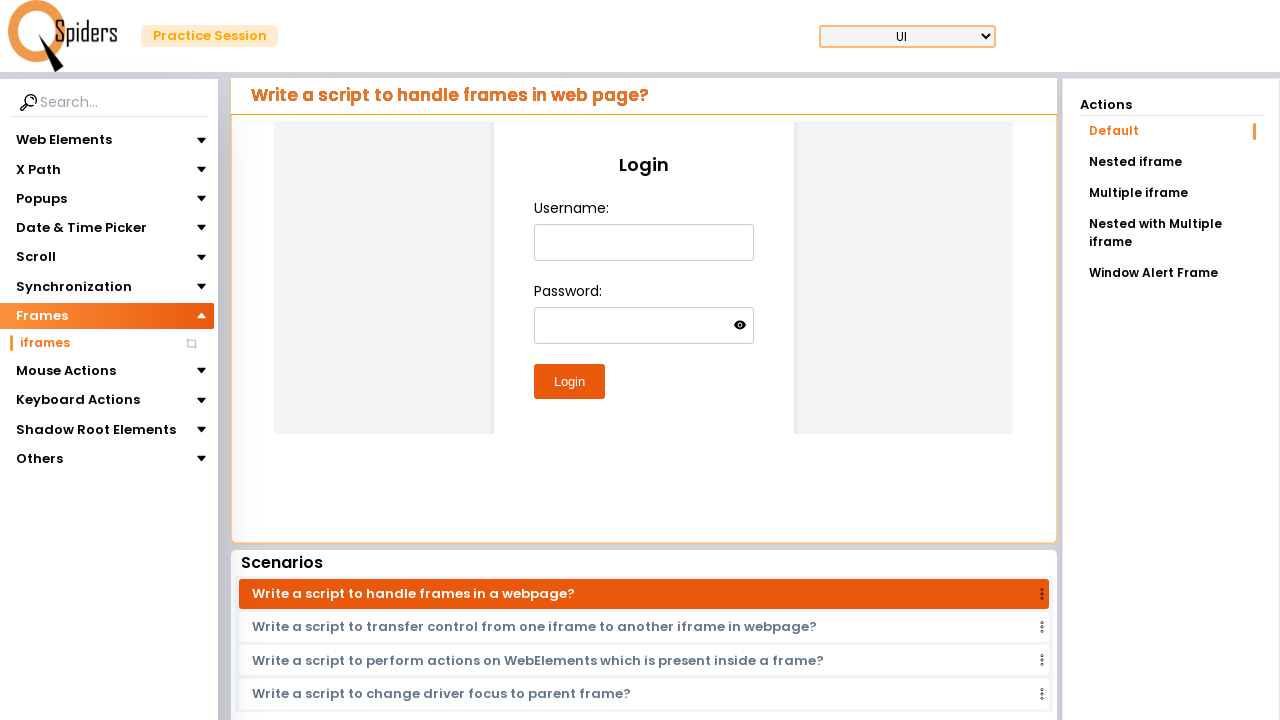